Tests right-click context menu functionality by right-clicking an element, hovering over menu options, and selecting a submenu item

Starting URL: https://www.jqueryscript.net/demo/Simple-jQuery-Right-Click-Context-Menu-Plugin/demo/

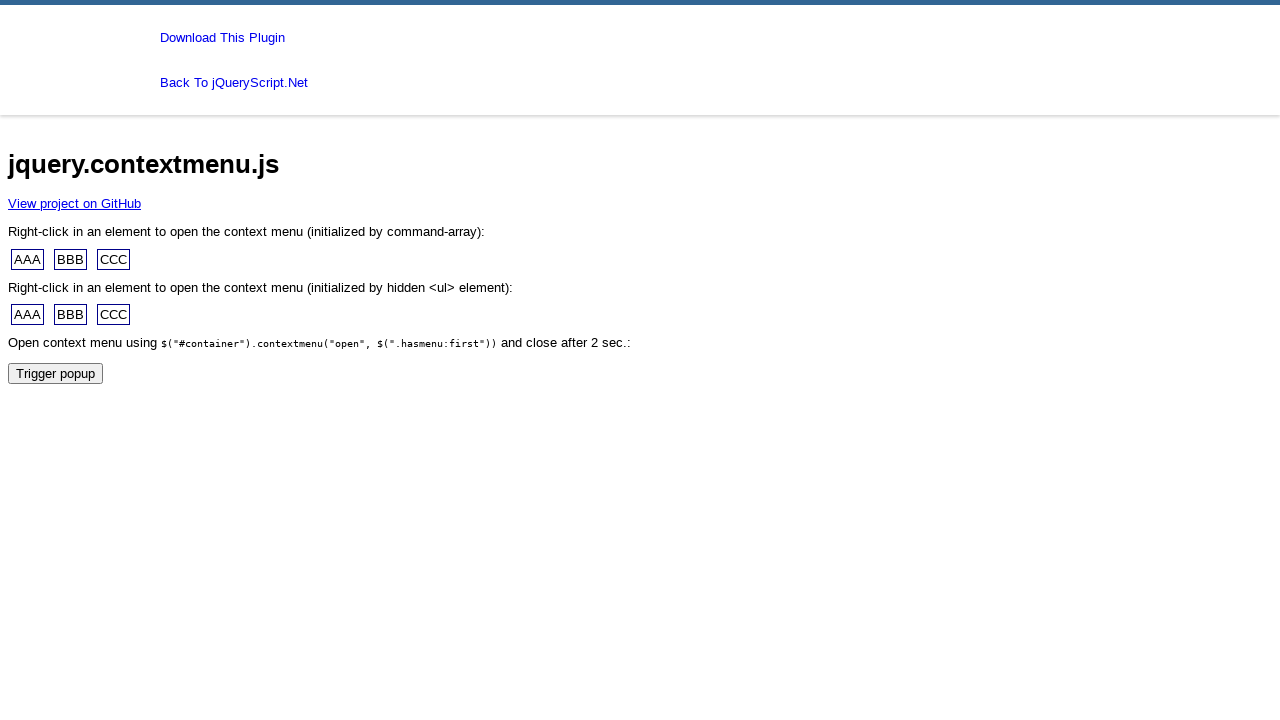

Located element for right-click context menu test
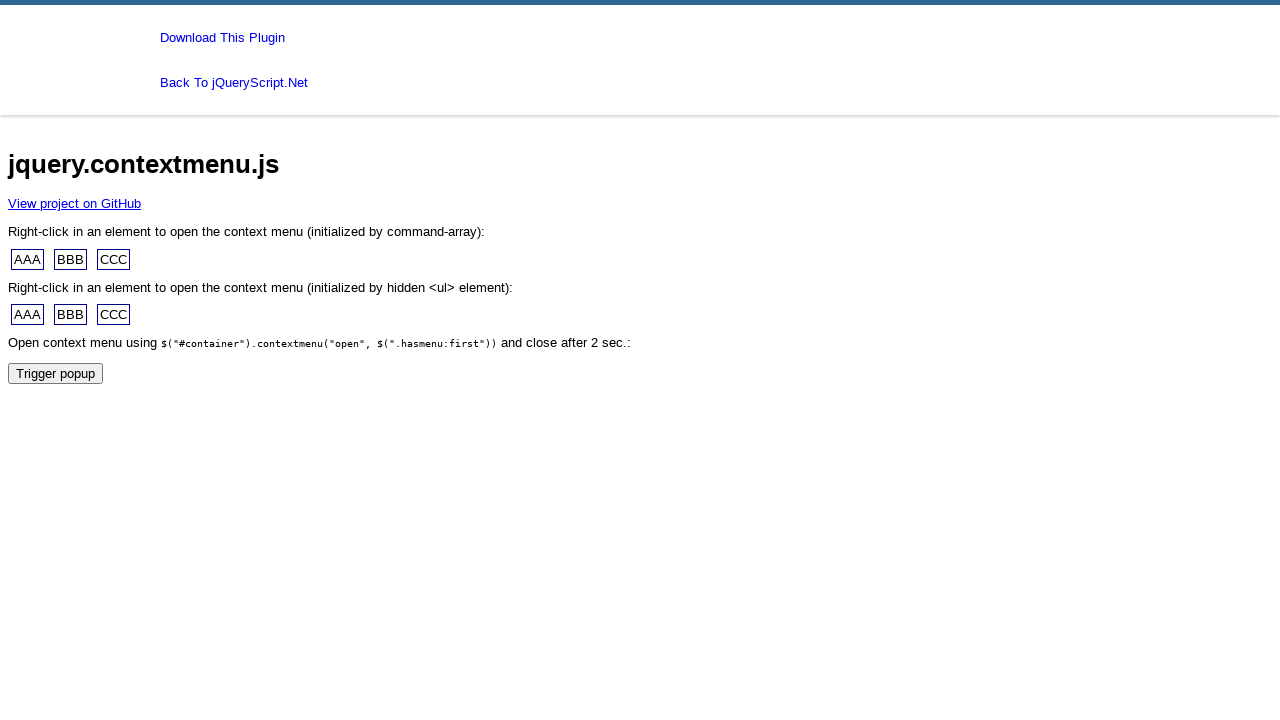

Right-clicked on element to open context menu at (28, 259) on xpath=//body/div[2]/span[1]
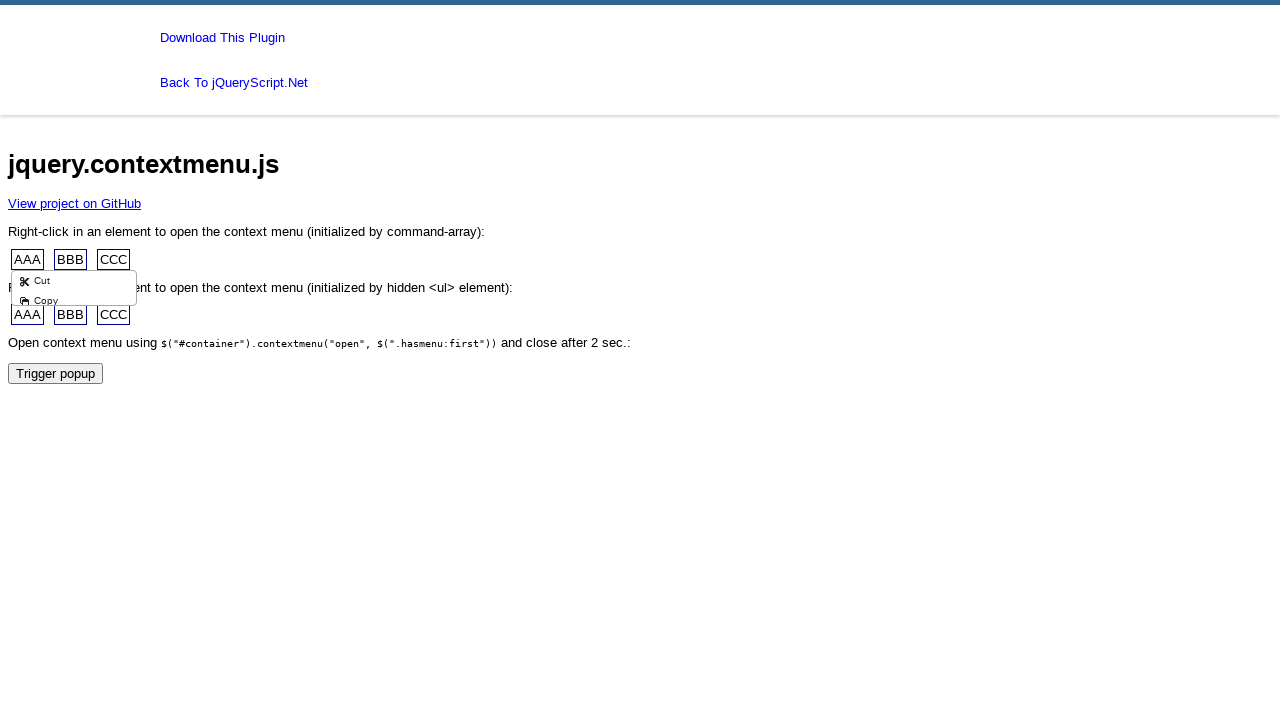

Waited for context menu to appear
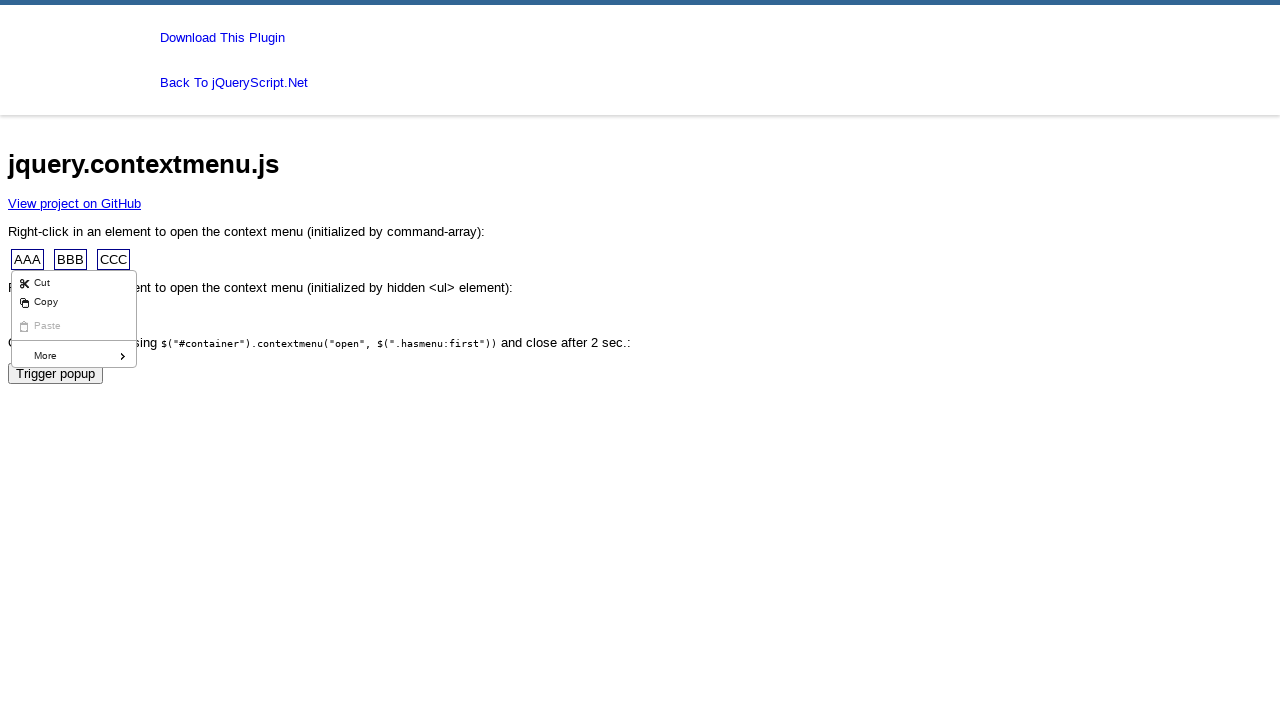

Hovered over 'More' option in context menu at (74, 356) on xpath=//a[contains(.,'More')]
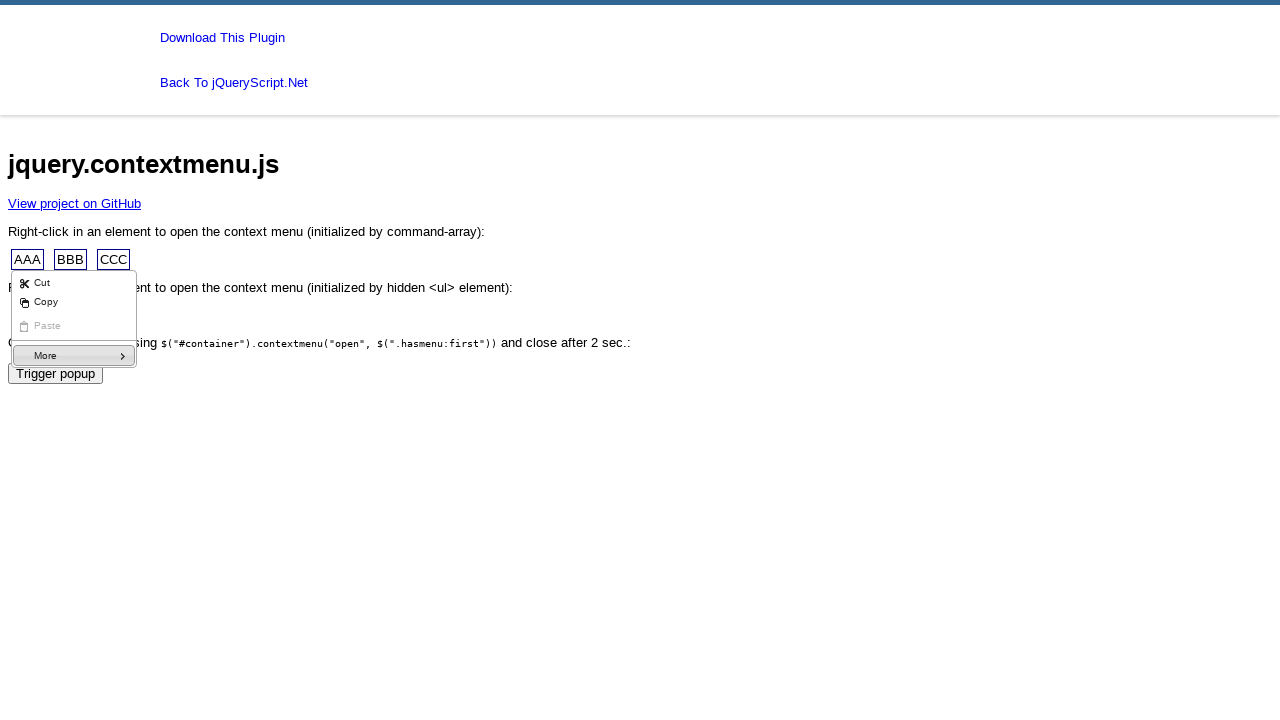

Waited for submenu to appear
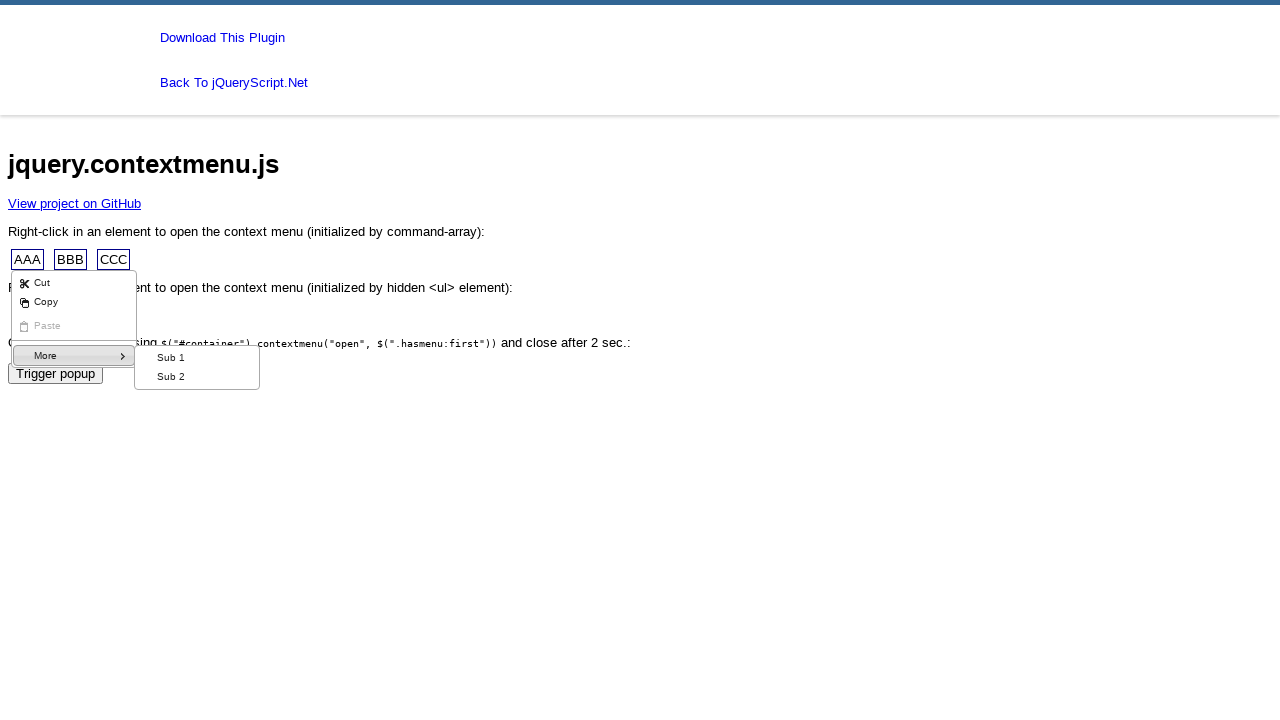

Clicked on 'Sub 1' submenu option at (197, 358) on xpath=//a[contains(.,'Sub 1')]
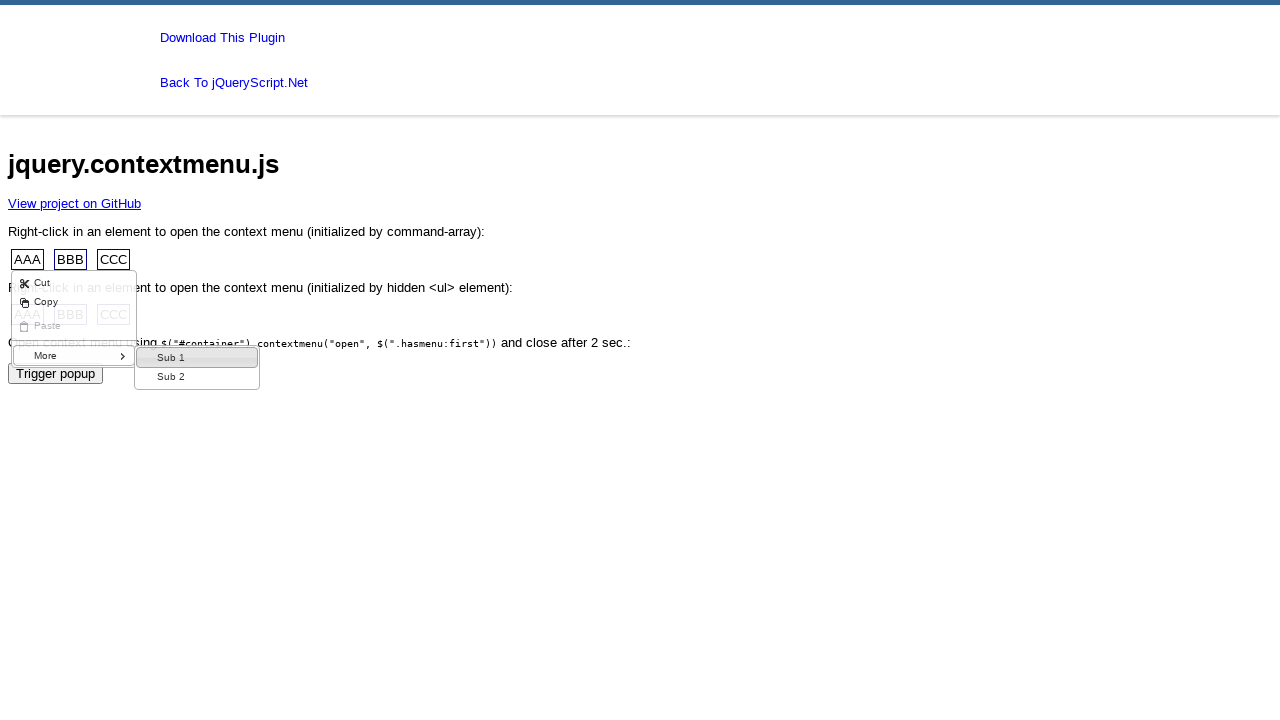

Set up handler to accept alert dialog
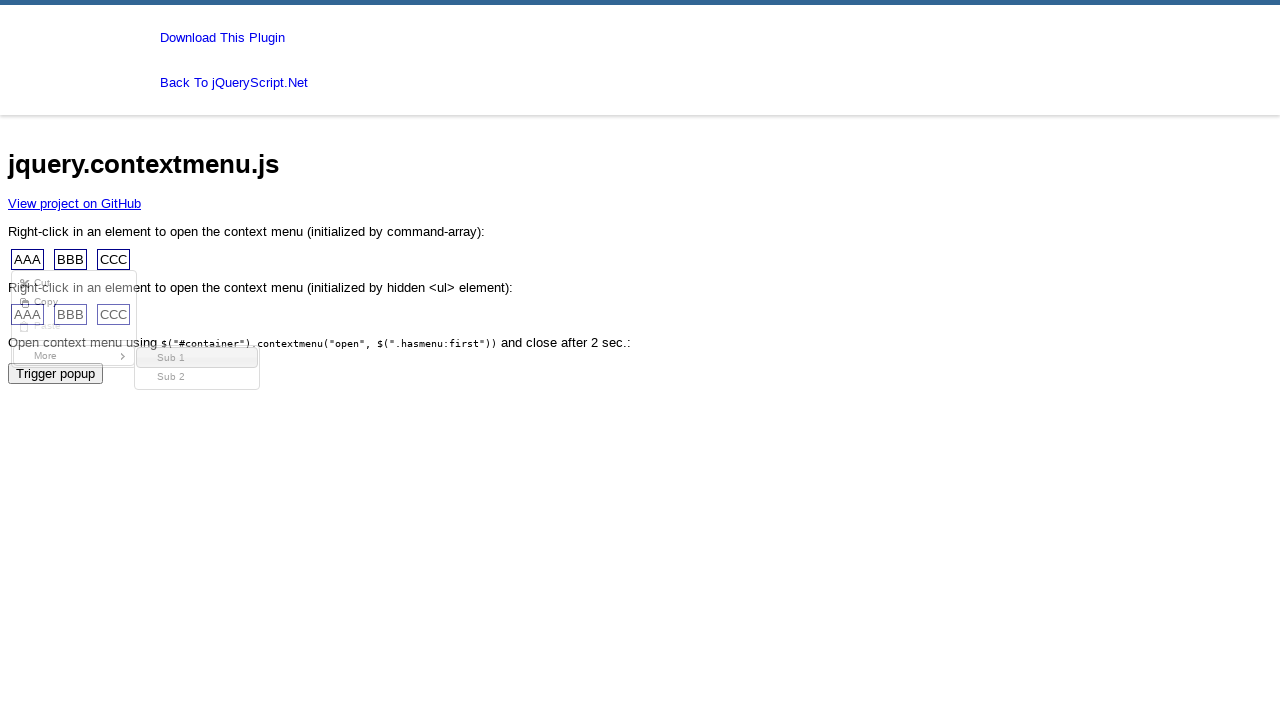

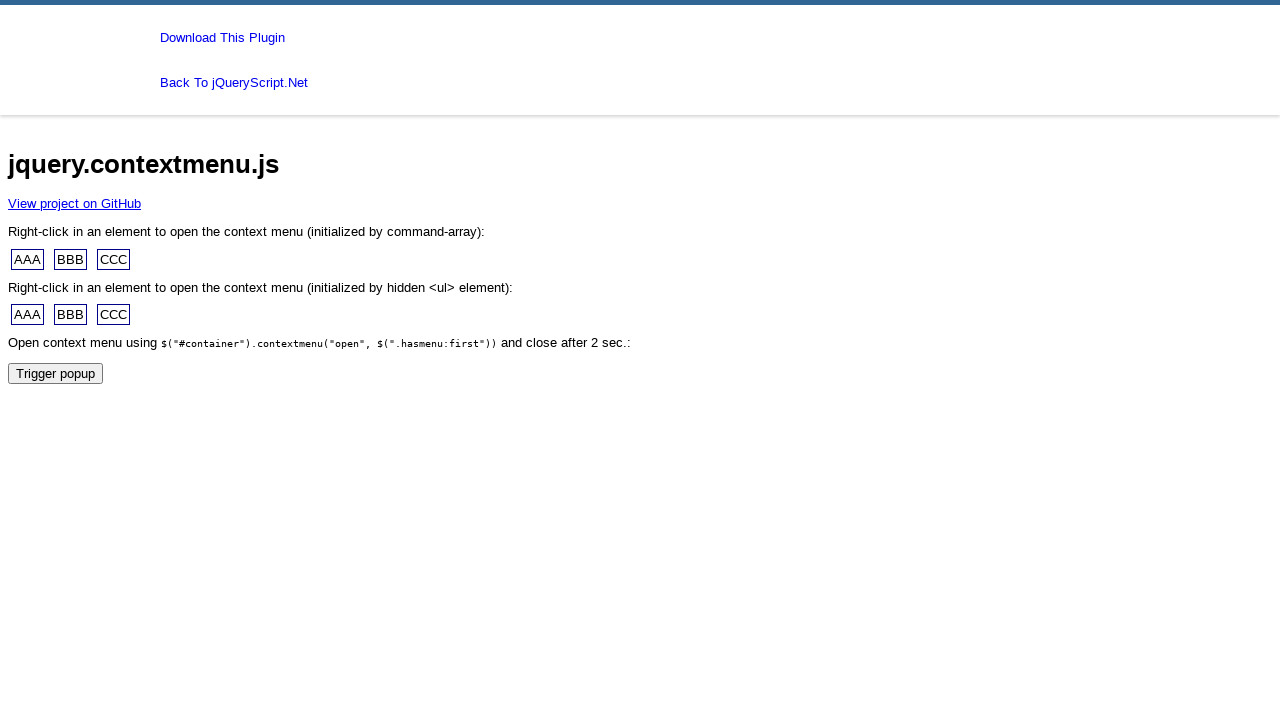